Fills a form with personal information and submits it

Starting URL: http://suninjuly.github.io/simple_form_find_task.html

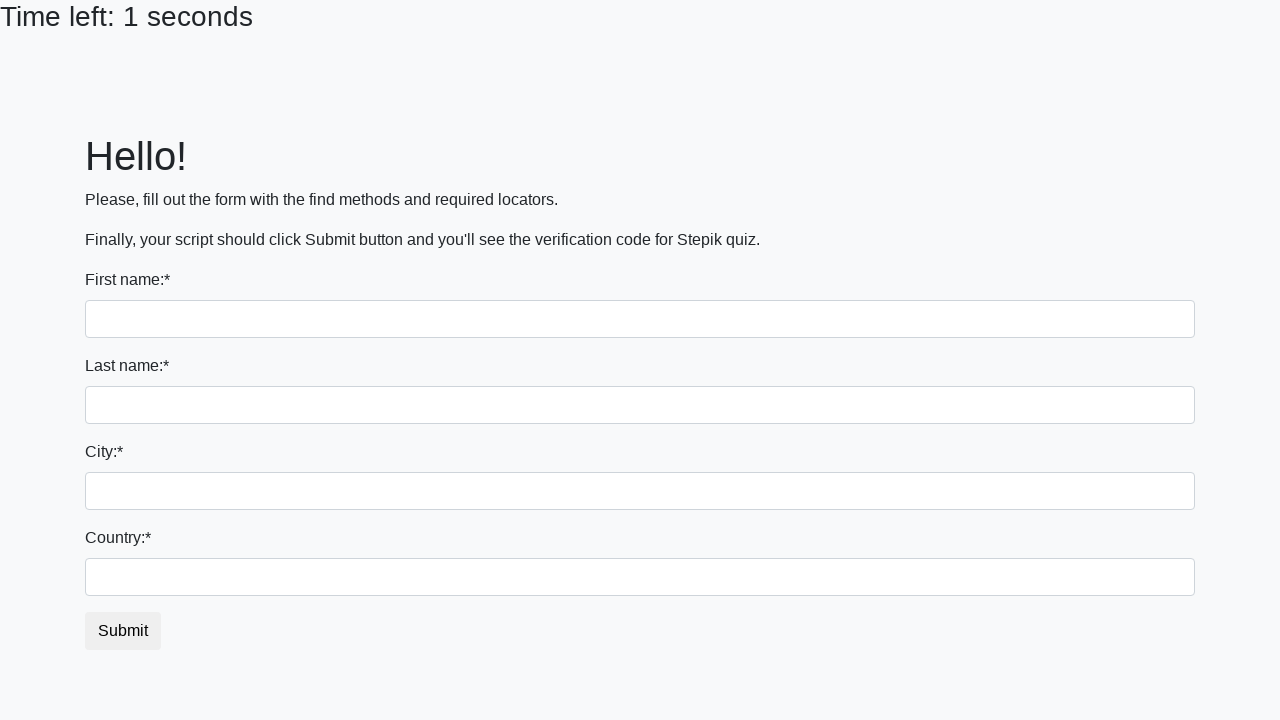

Filled first name field with 'Ivan' on input
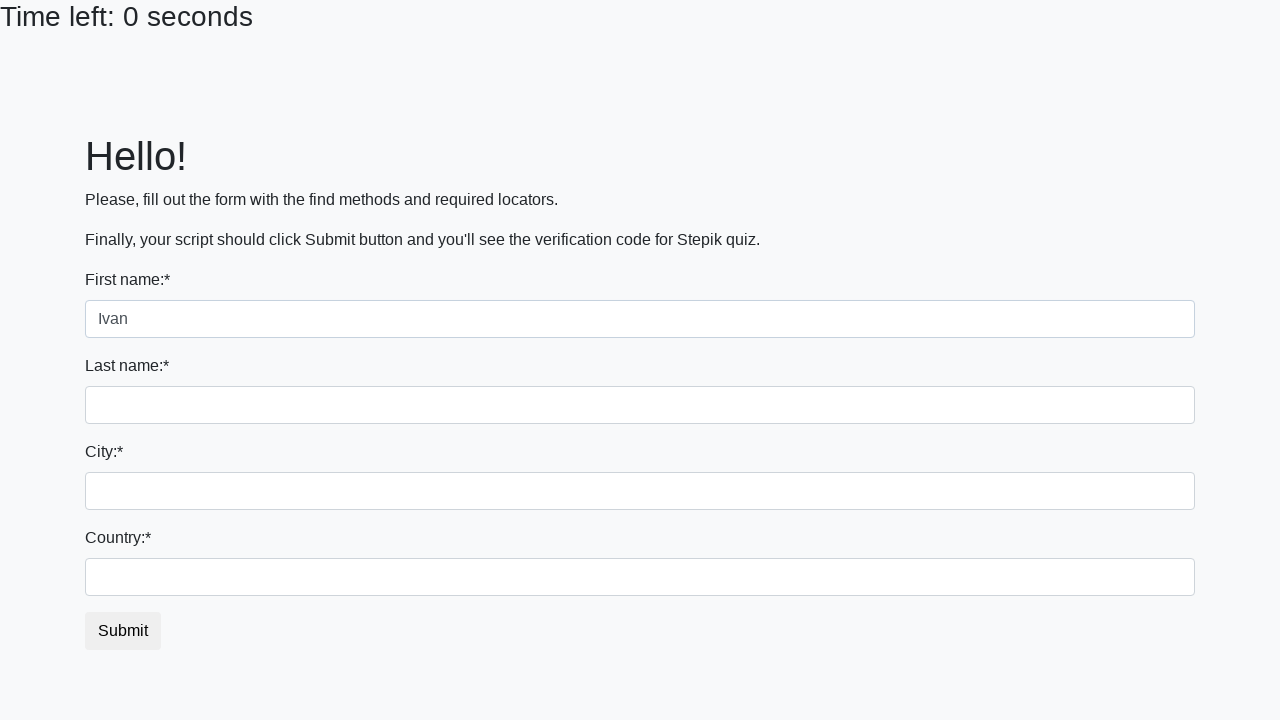

Filled last name field with 'Petrov' on input[name='last_name']
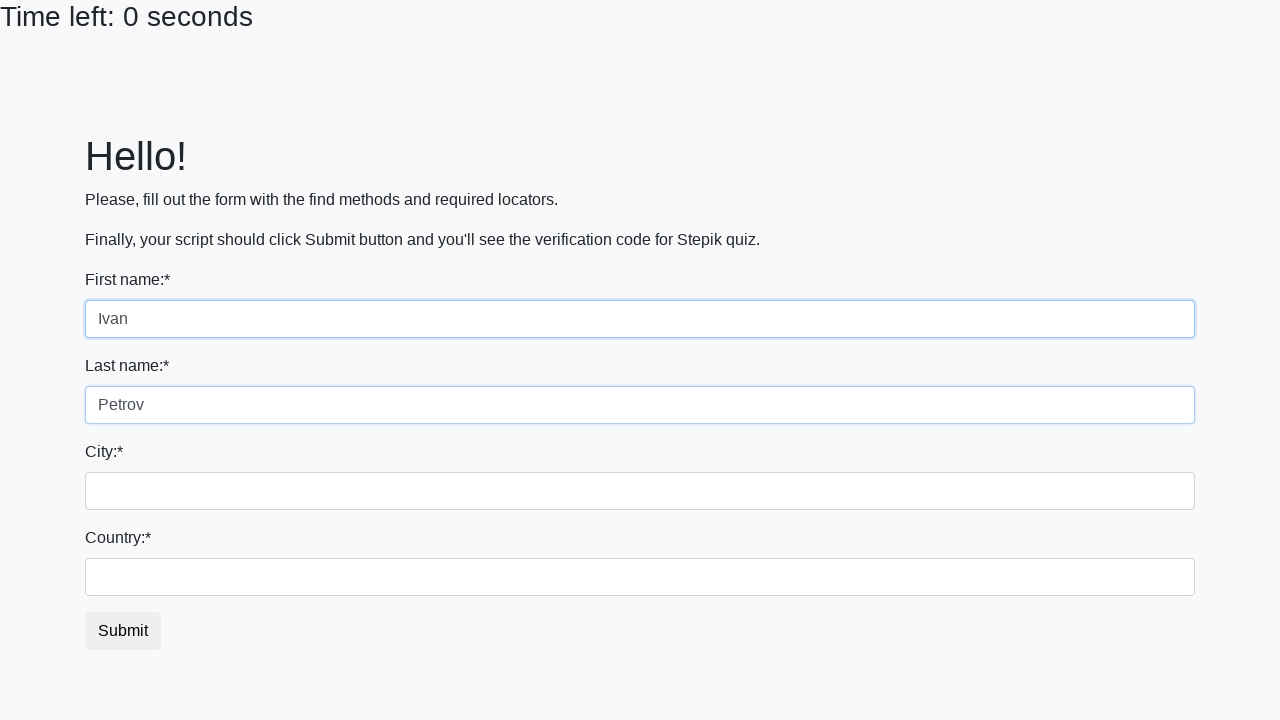

Filled city field with 'Smolensk' on .city
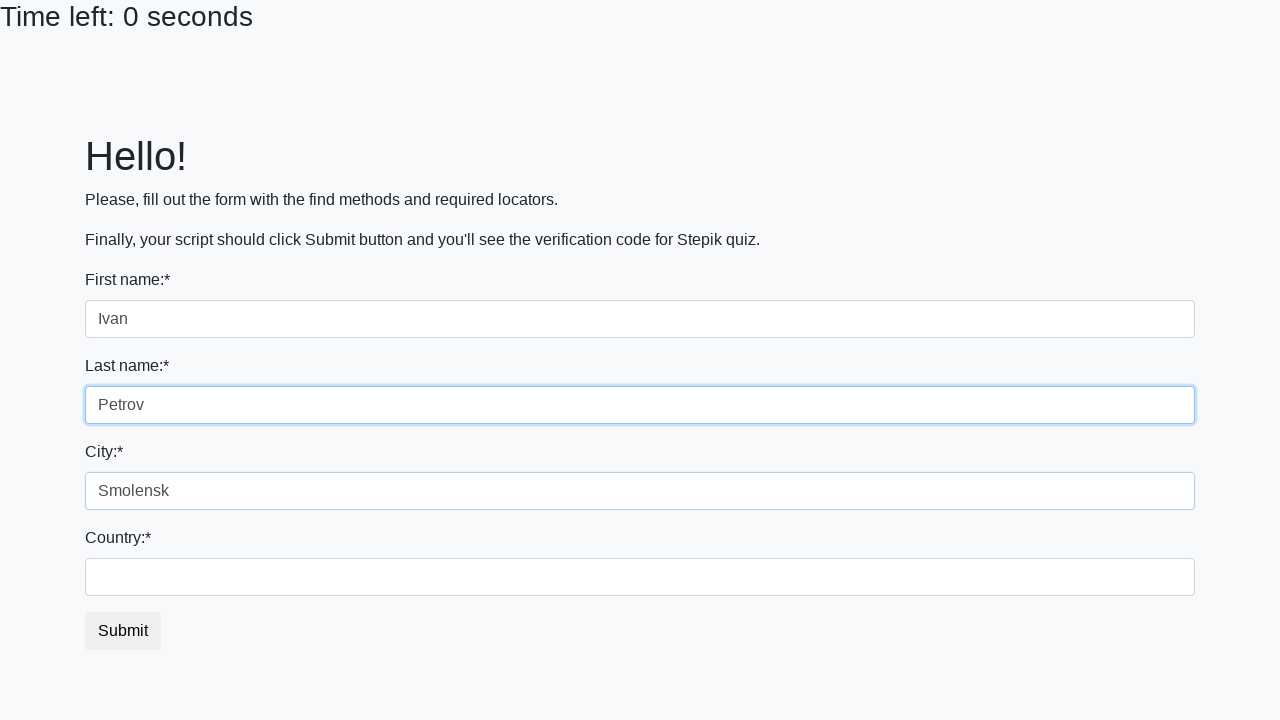

Filled country field with 'Russia' on #country
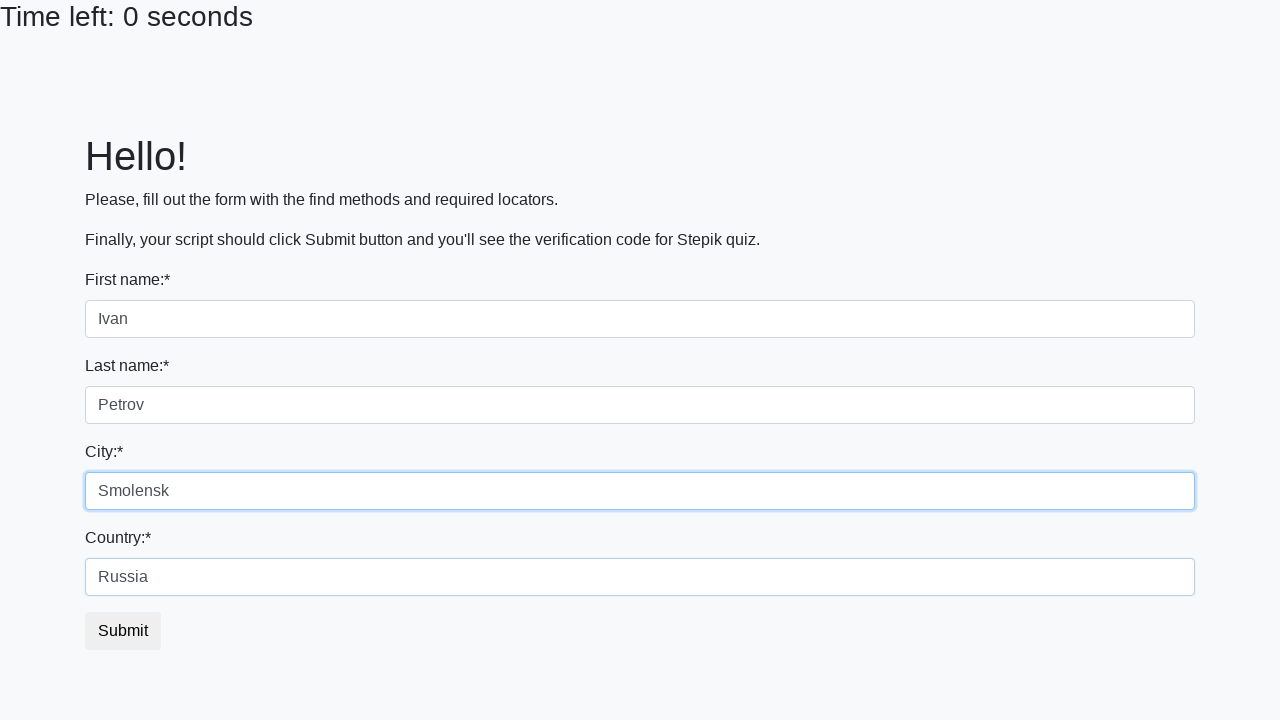

Clicked submit button to submit the form at (123, 631) on button.btn
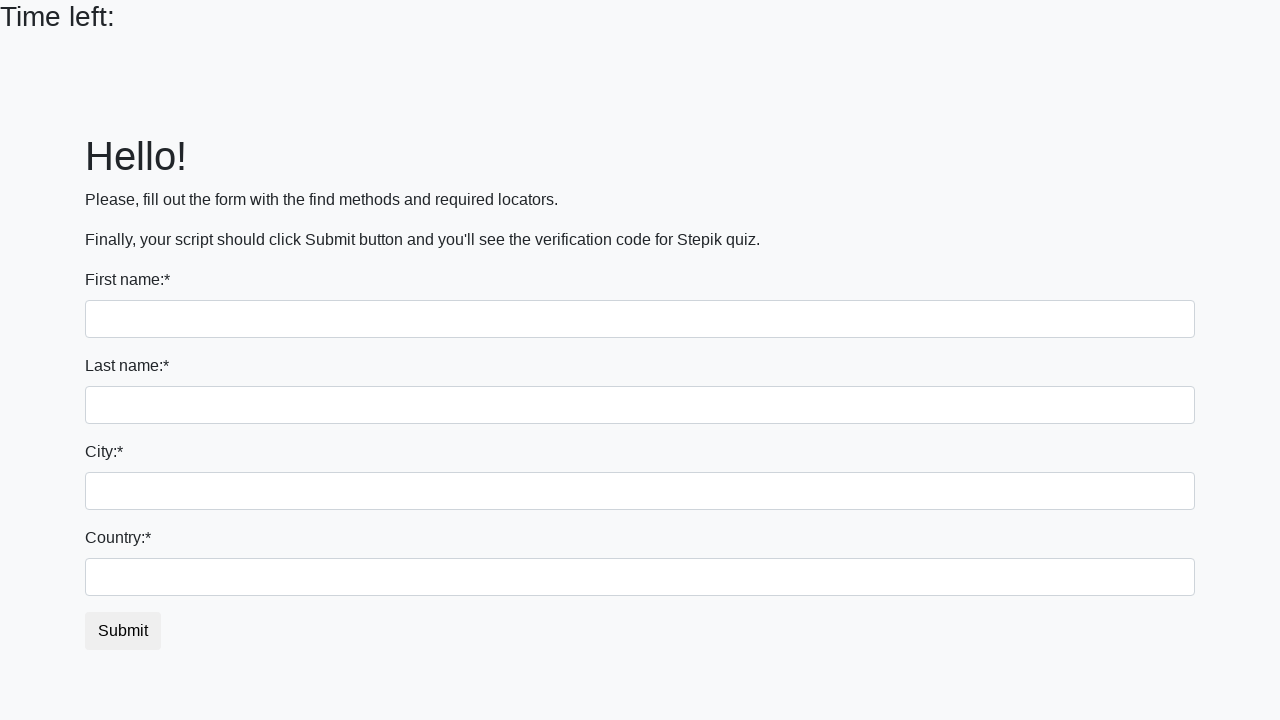

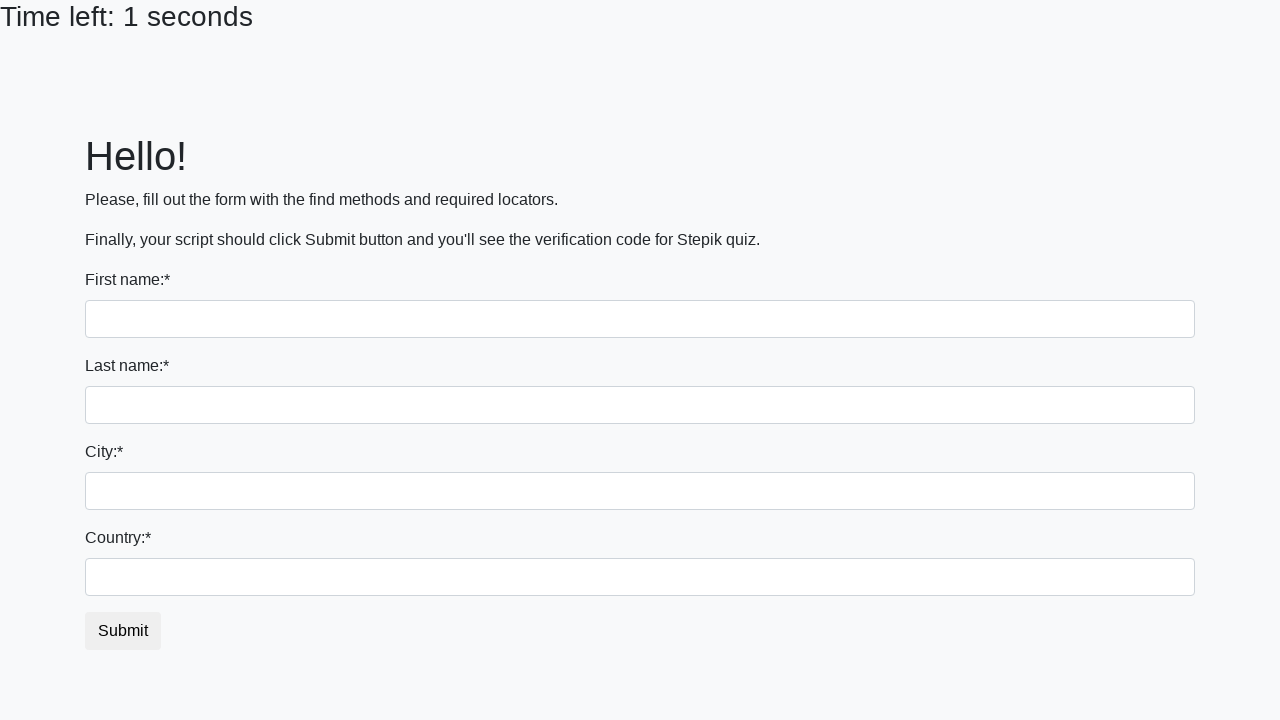